Navigates to the SpiceJet airline website and maximizes the browser window to verify the page loads correctly.

Starting URL: https://www.spicejet.com/

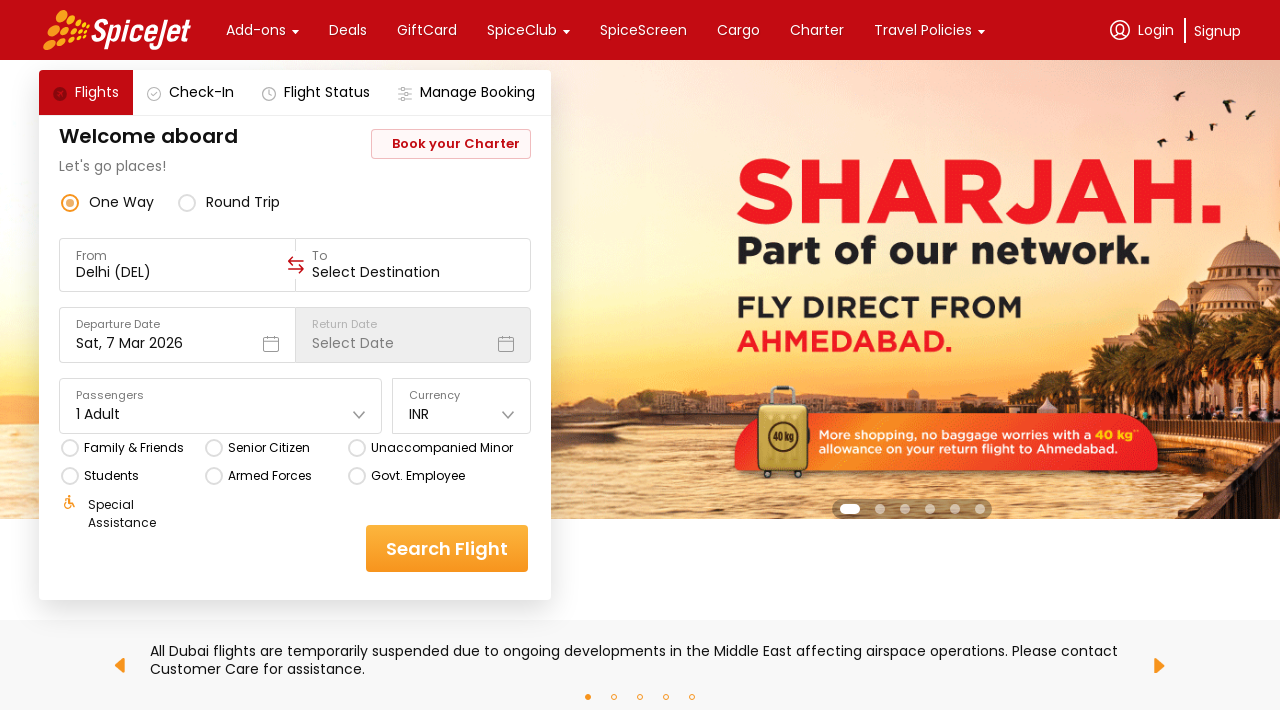

Set browser viewport to 1920x1080 to maximize window
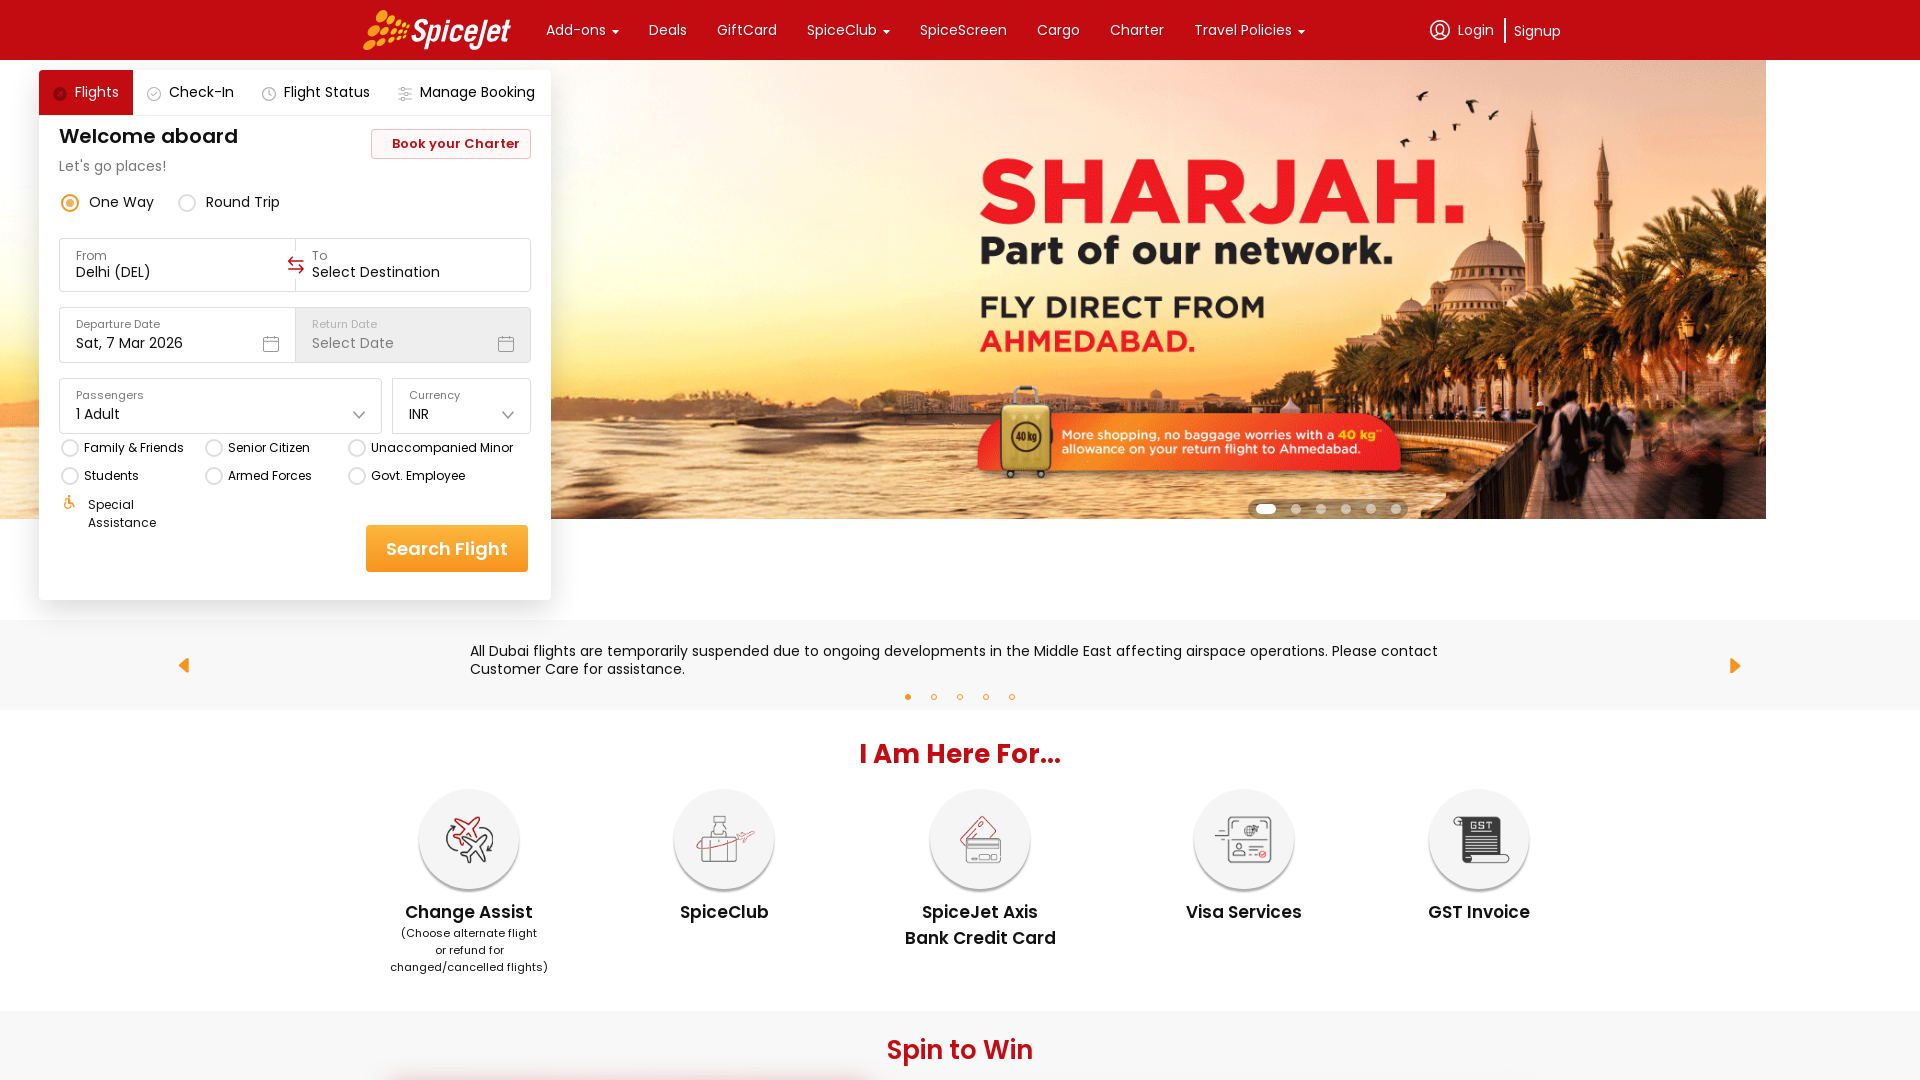

SpiceJet page fully loaded (domcontentloaded)
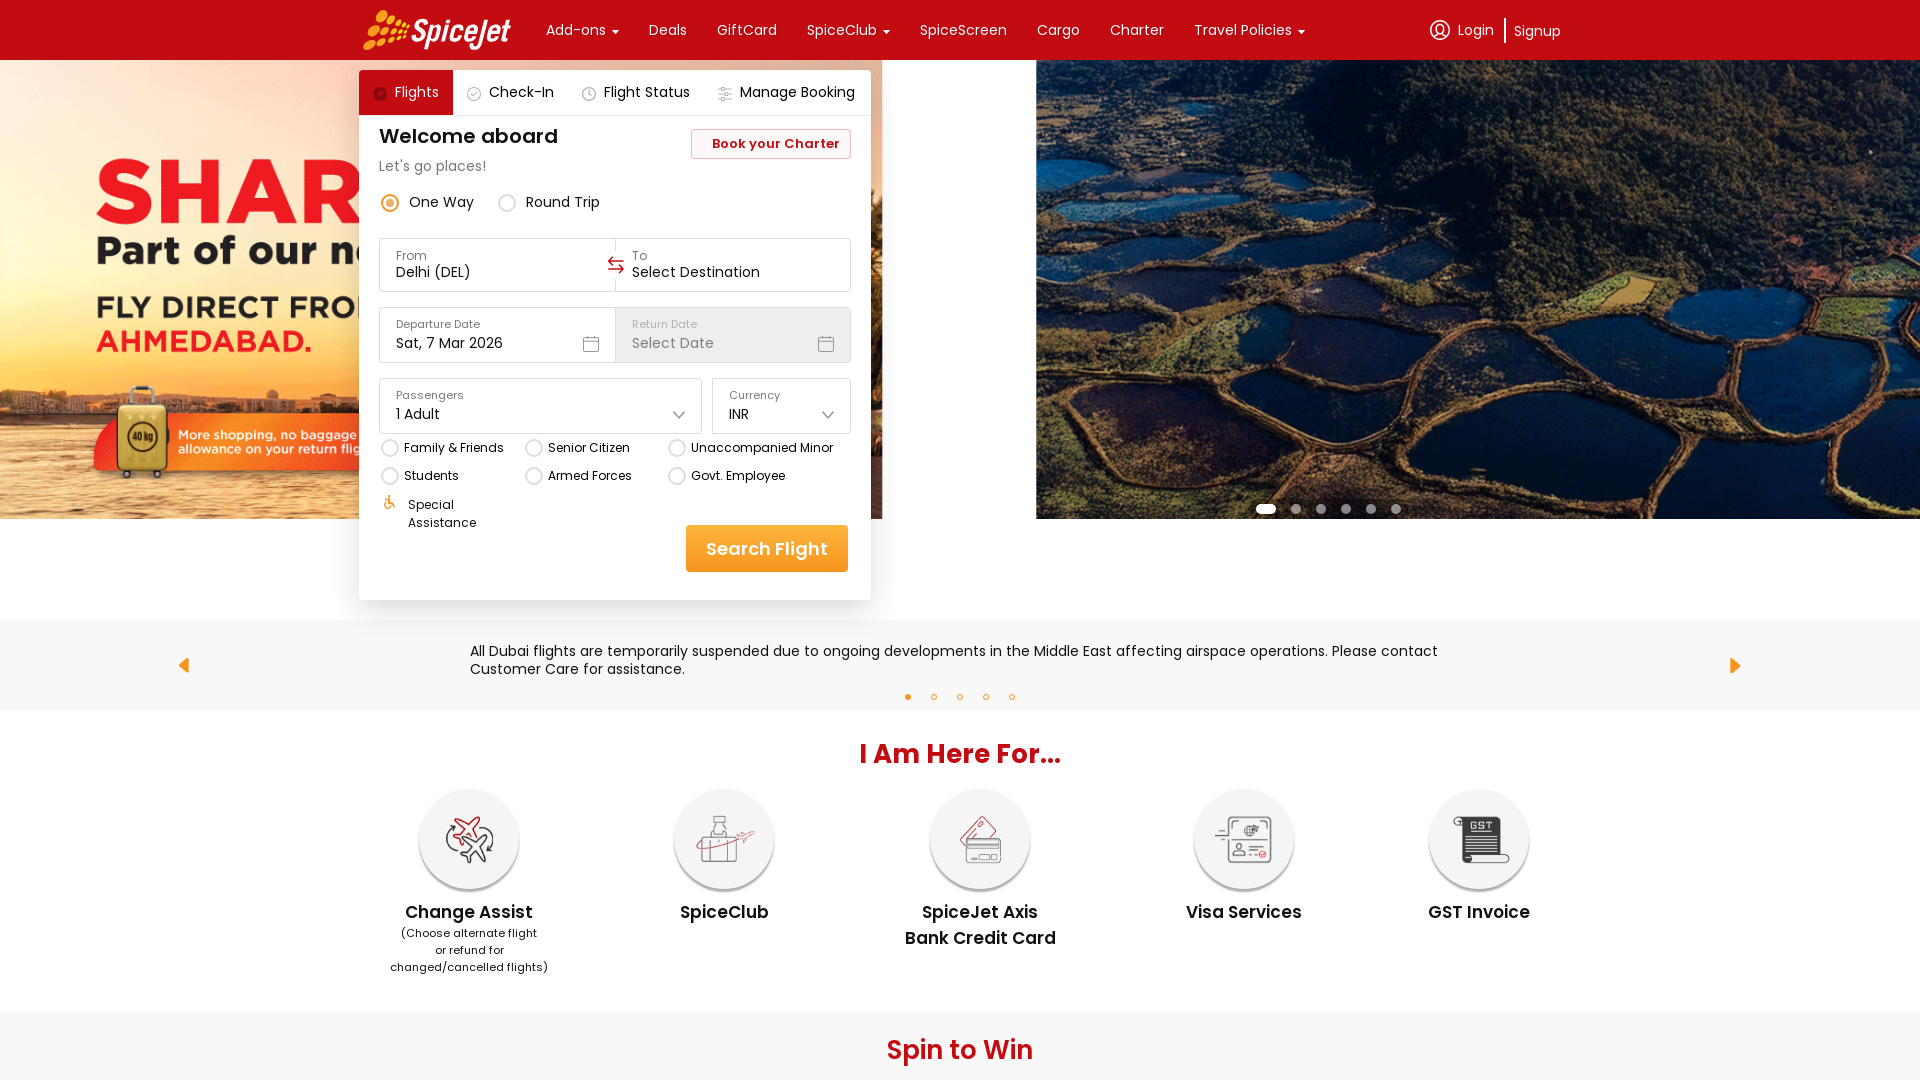

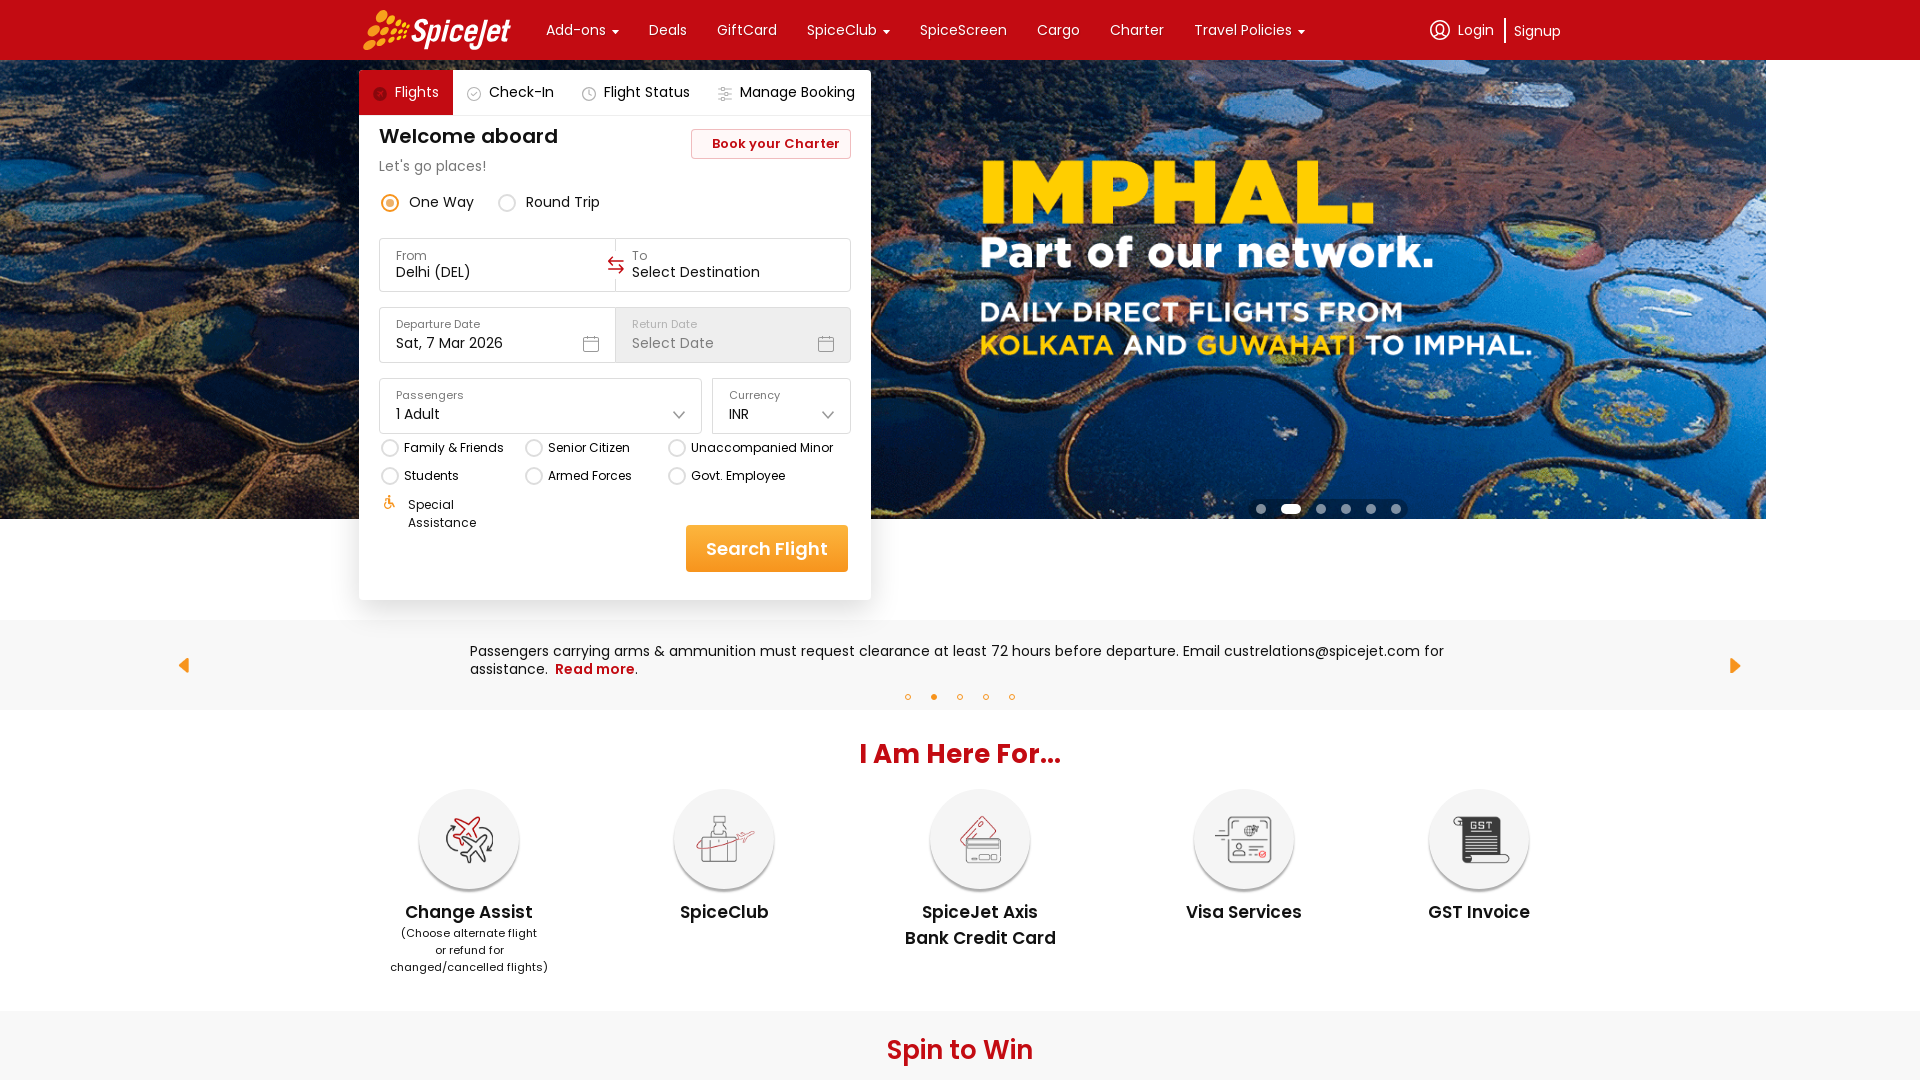